Tests dropdown selection functionality by selecting an option from a dropdown menu and verifying the selection

Starting URL: https://the-internet.herokuapp.com/dropdown

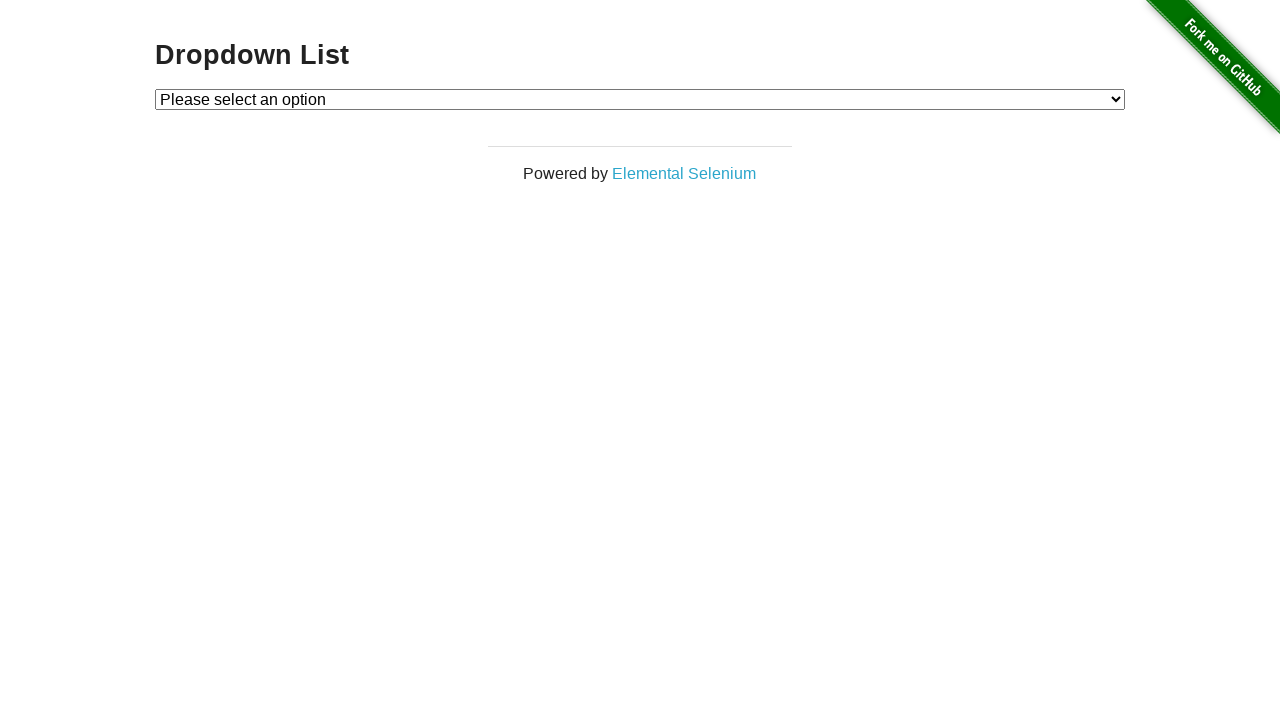

Navigated to dropdown test page
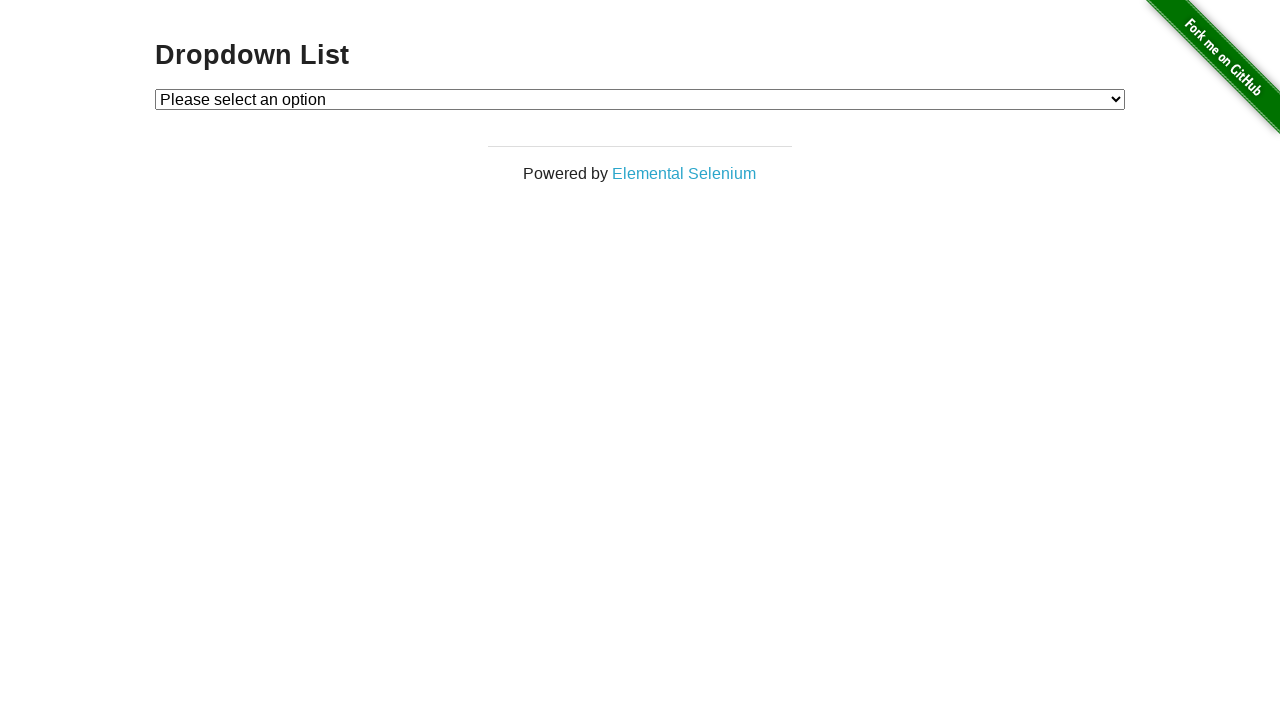

Selected Option 1 from dropdown by index on #dropdown
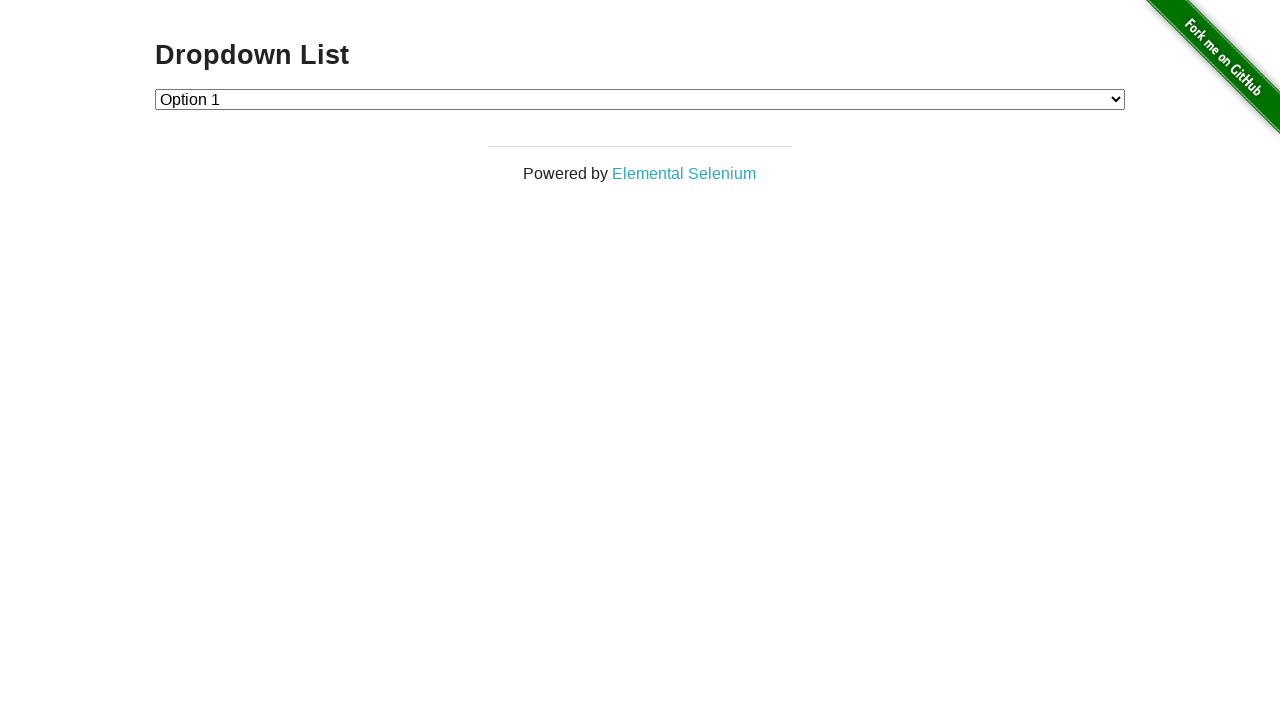

Retrieved selected dropdown value
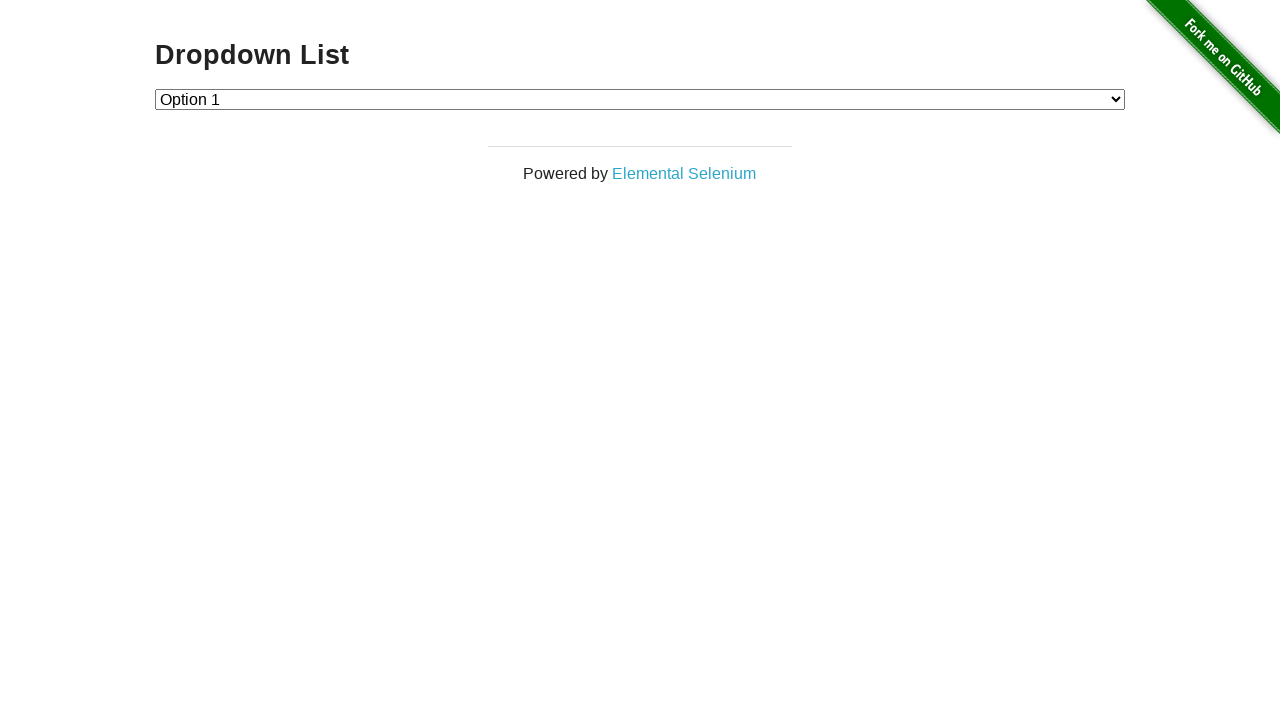

Verified that selected value equals '1'
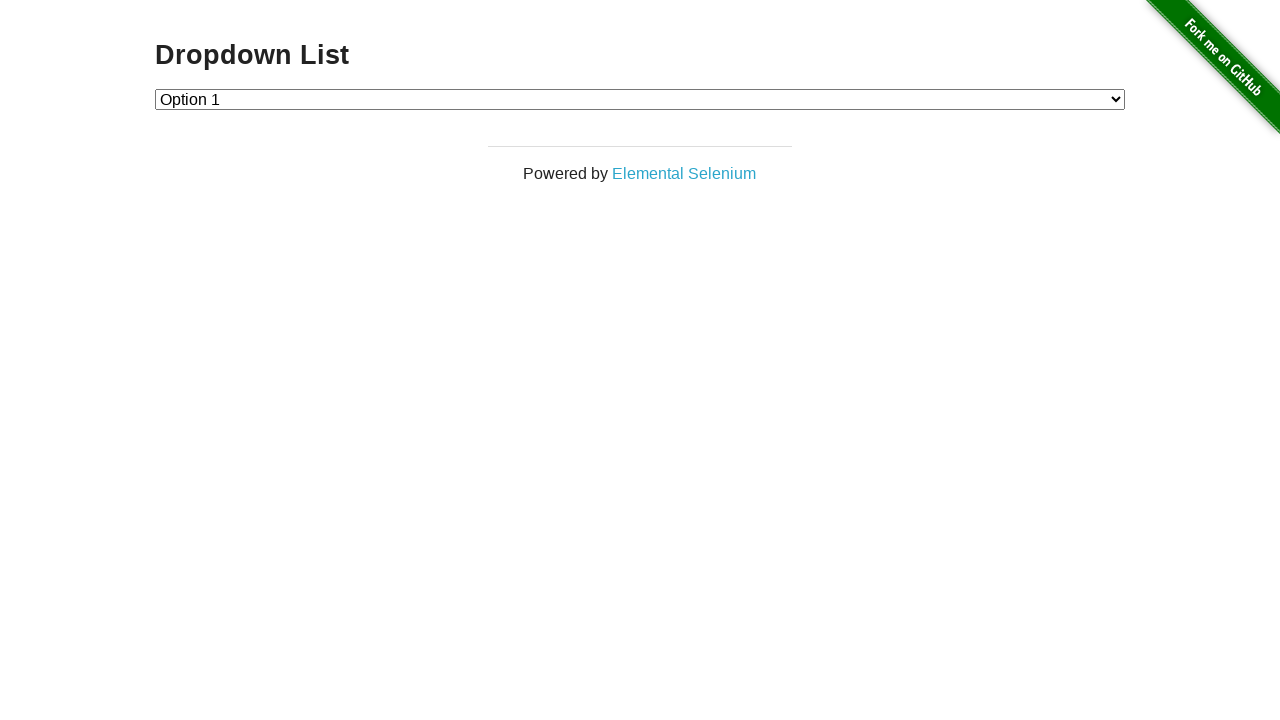

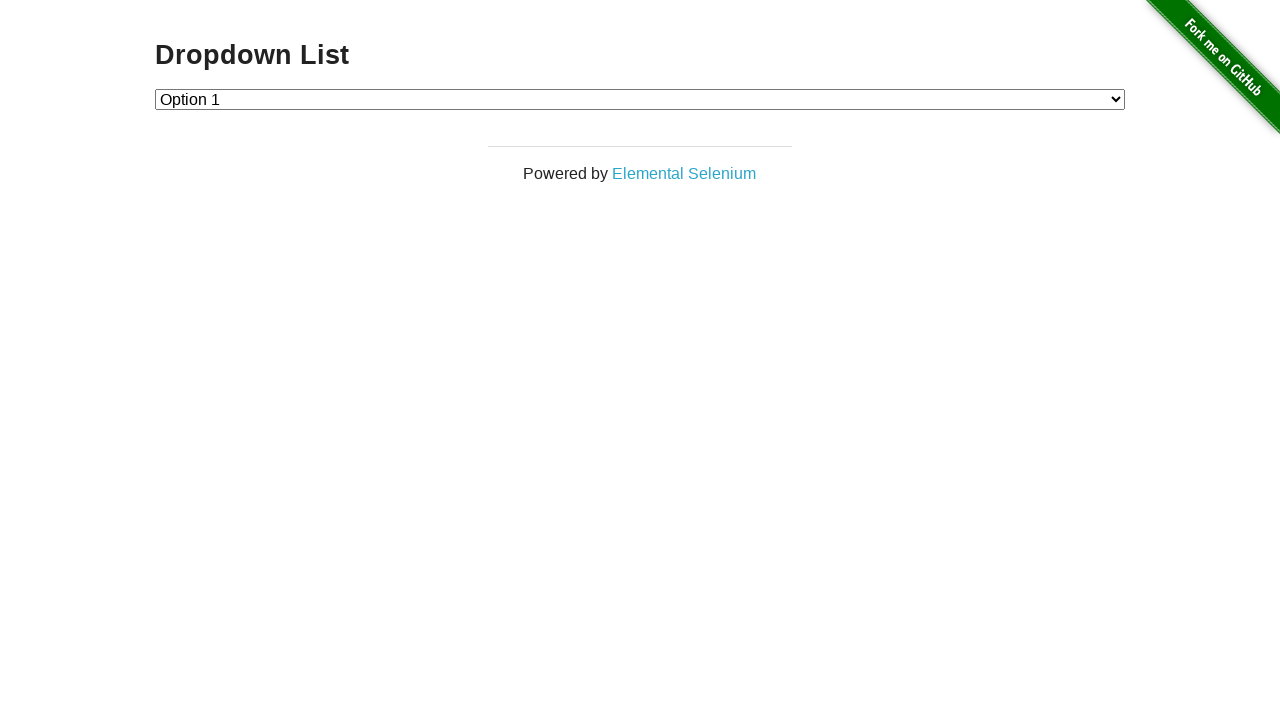